Navigates to Mars news page and verifies that news article content elements are present and loaded

Starting URL: https://data-class-mars.s3.amazonaws.com/Mars/index.html

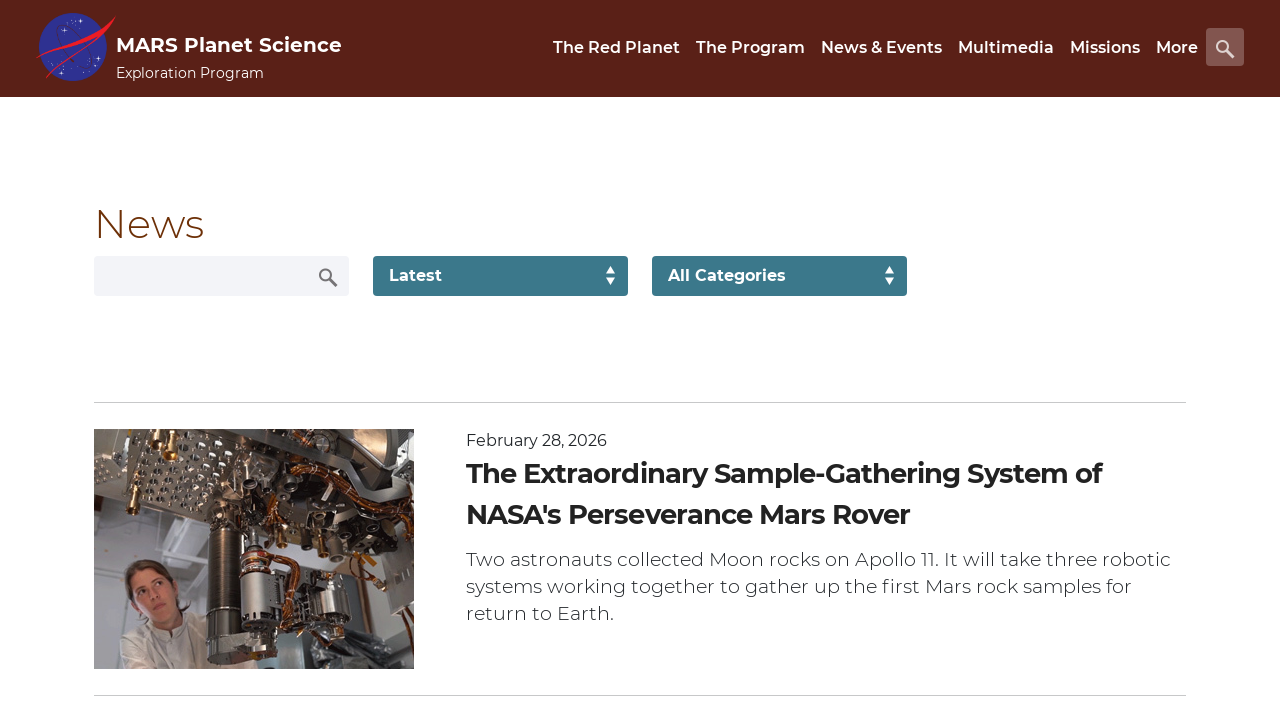

Navigated to Mars news page
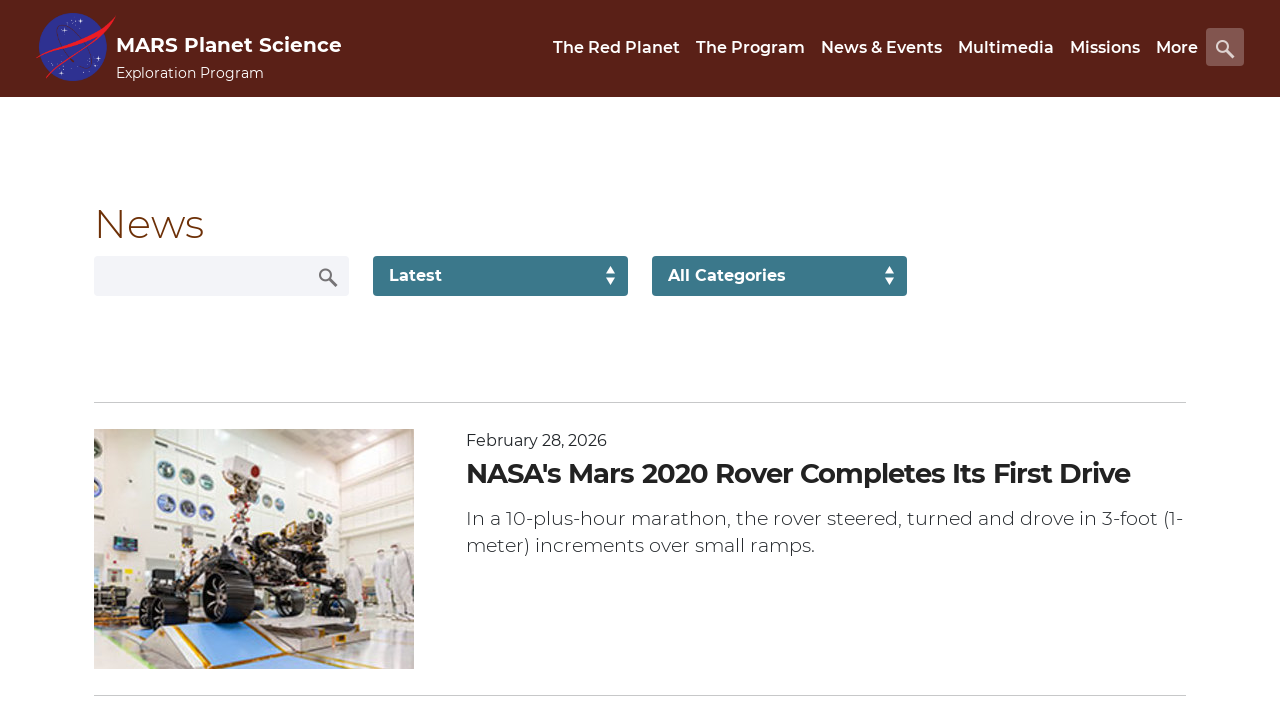

News article list loaded
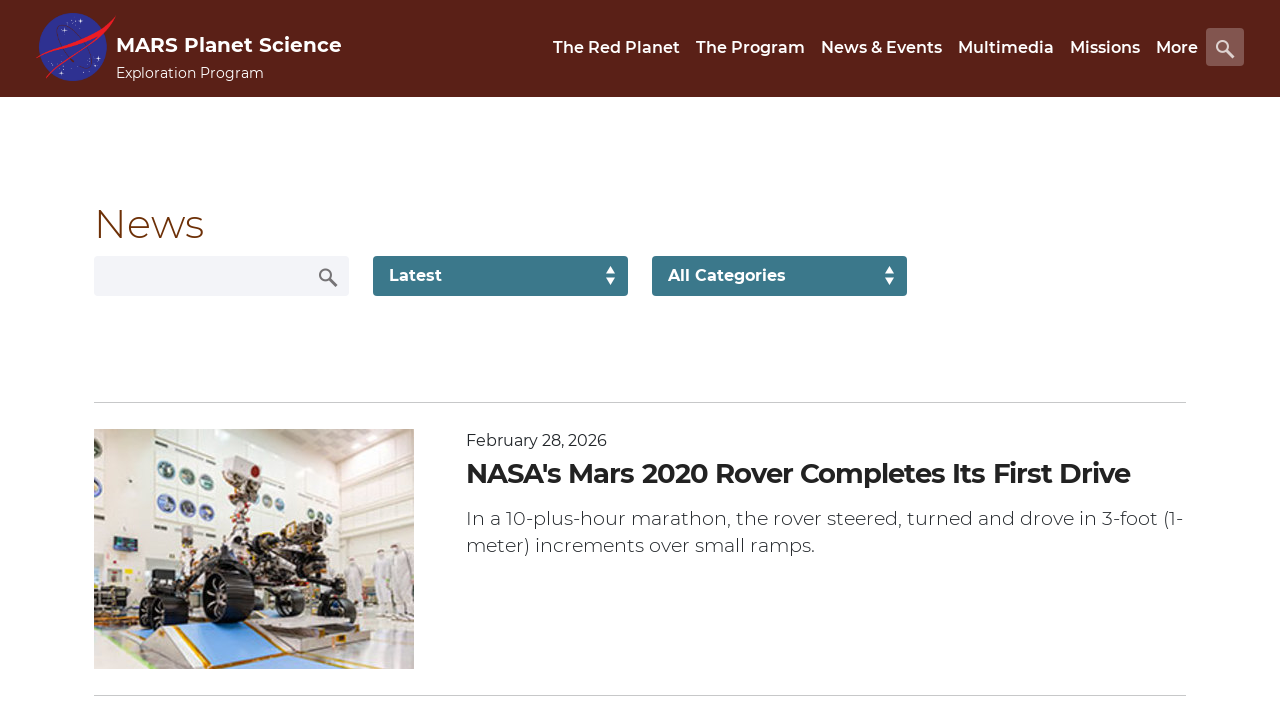

Article content title element is present
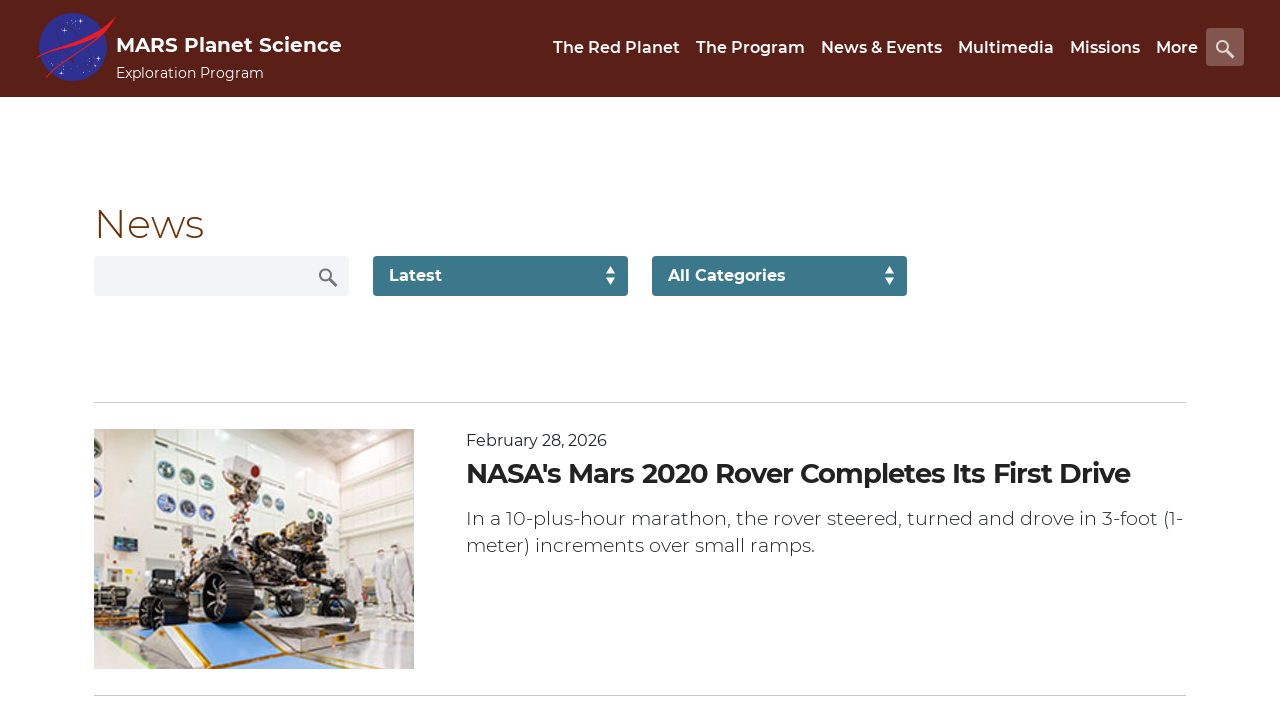

Article teaser body element is present
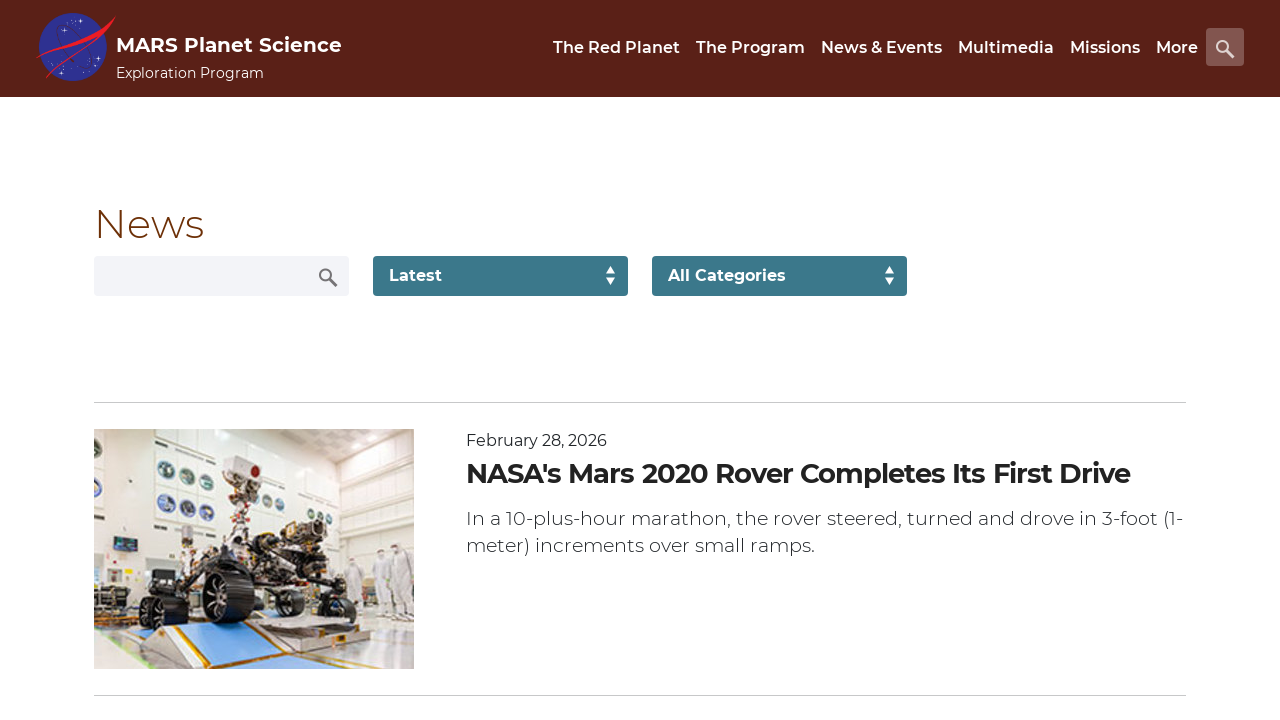

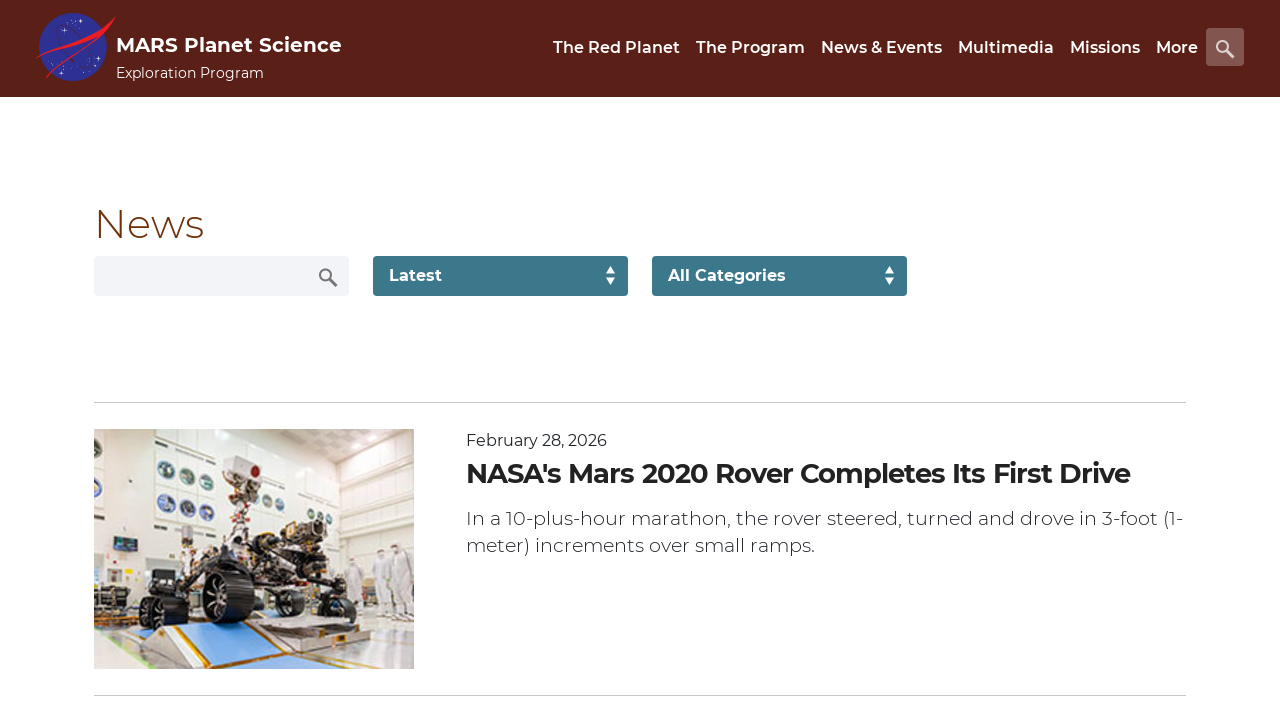